Tests clearing the complete state of all items by checking and then unchecking the toggle-all checkbox.

Starting URL: https://demo.playwright.dev/todomvc

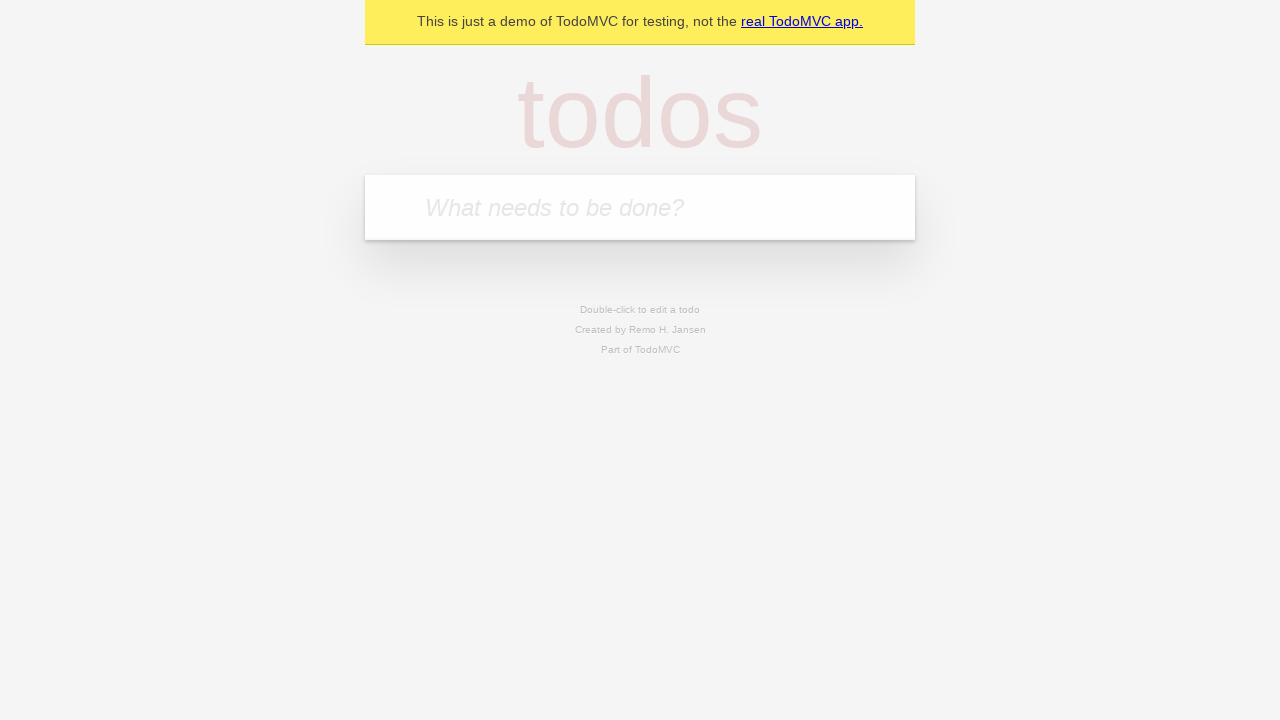

Filled todo input with 'buy some cheese' on internal:attr=[placeholder="What needs to be done?"i]
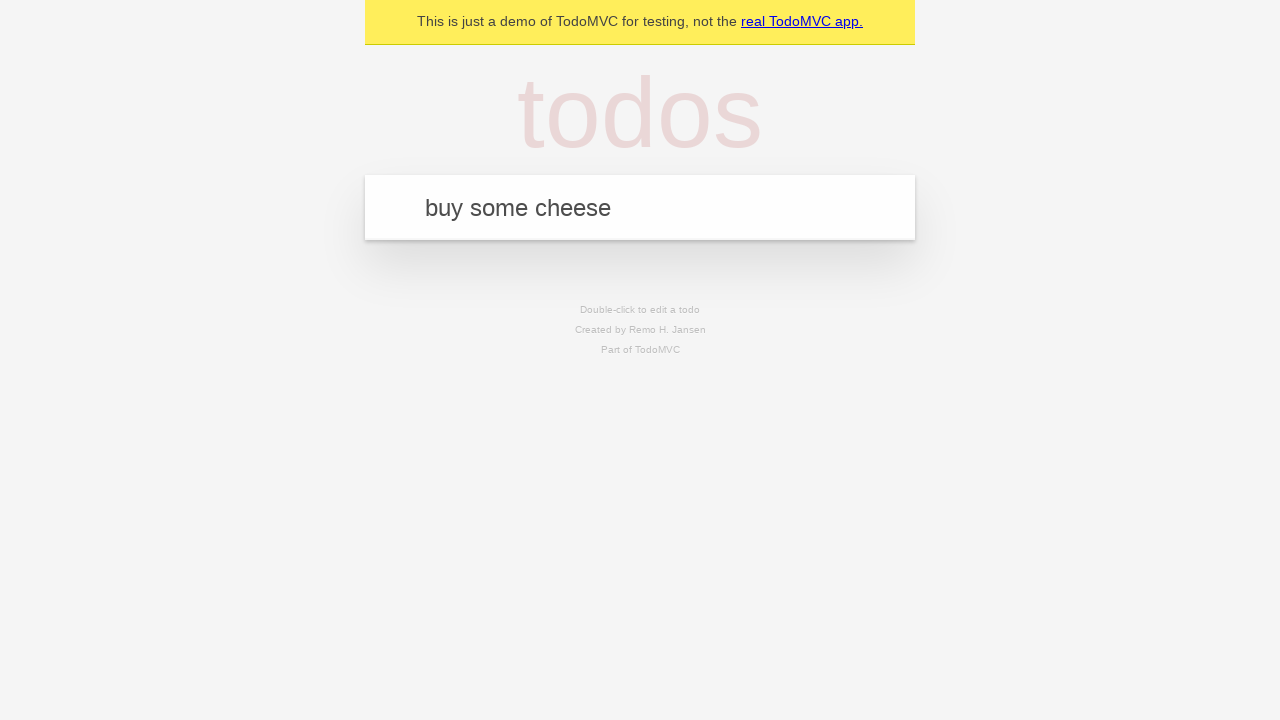

Pressed Enter to add first todo item on internal:attr=[placeholder="What needs to be done?"i]
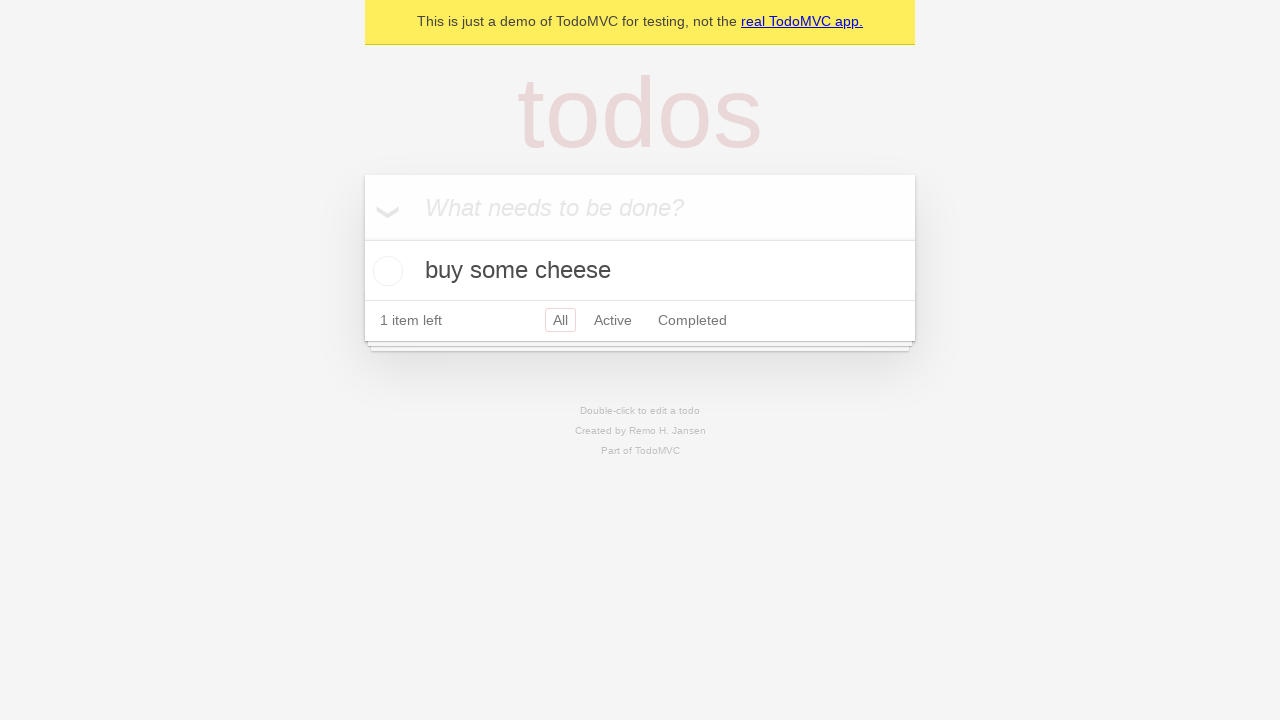

Filled todo input with 'feed the cat' on internal:attr=[placeholder="What needs to be done?"i]
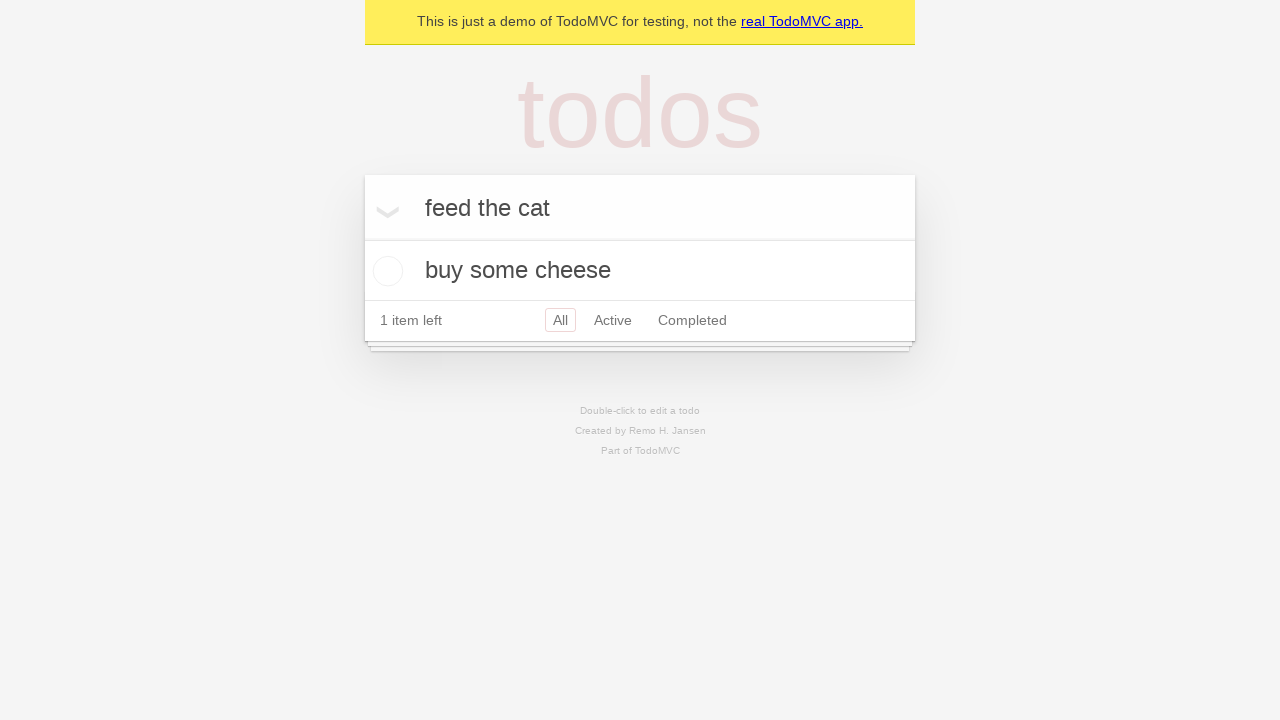

Pressed Enter to add second todo item on internal:attr=[placeholder="What needs to be done?"i]
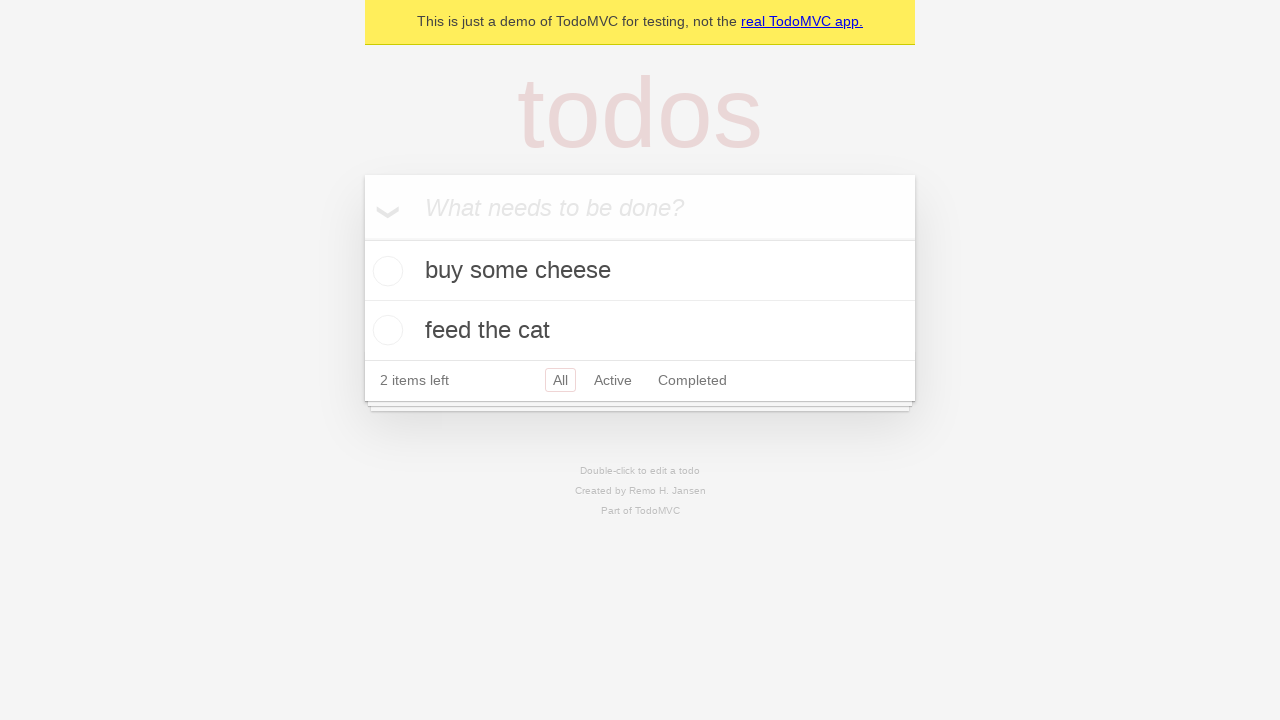

Filled todo input with 'book a doctors appointment' on internal:attr=[placeholder="What needs to be done?"i]
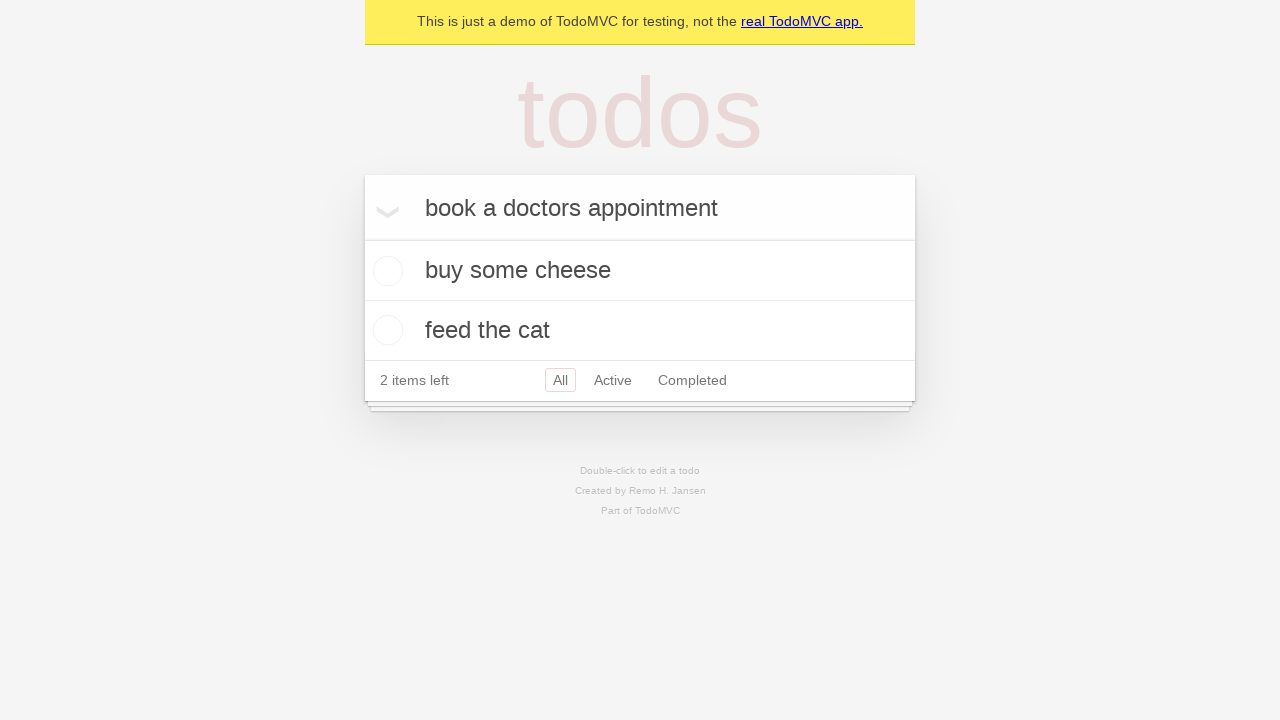

Pressed Enter to add third todo item on internal:attr=[placeholder="What needs to be done?"i]
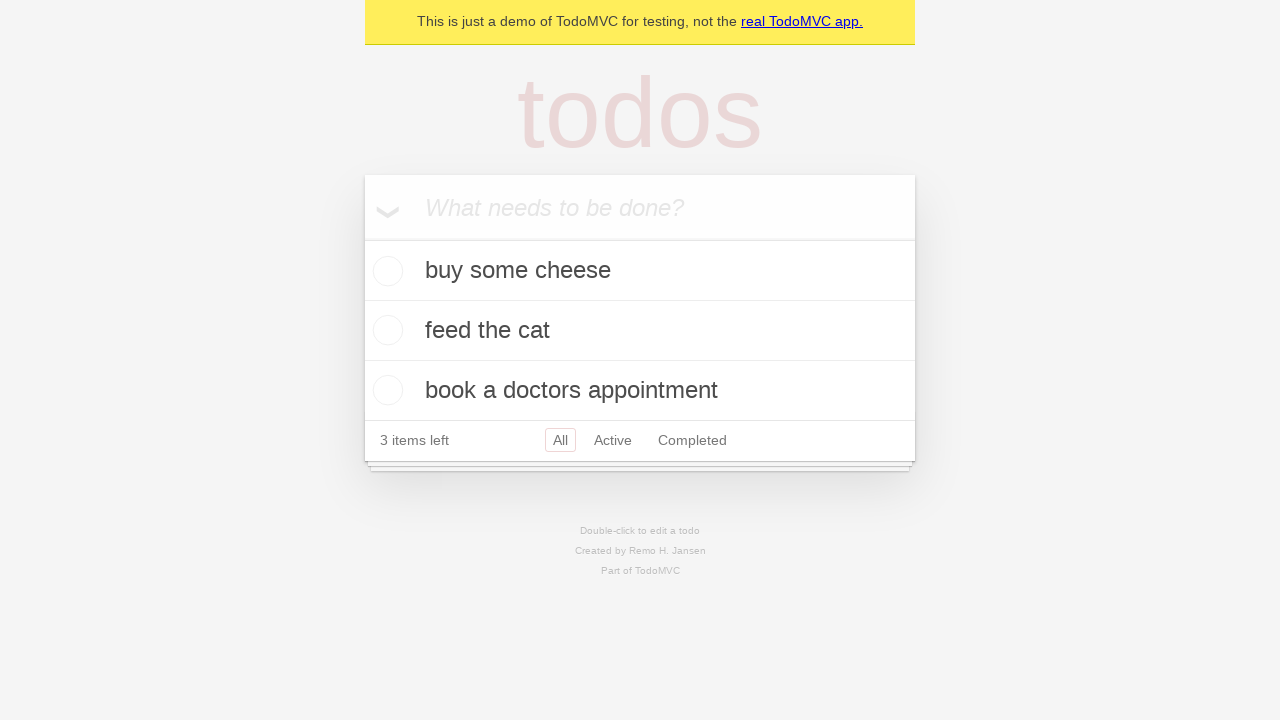

Checked 'Mark all as complete' toggle to complete all items at (362, 238) on internal:label="Mark all as complete"i
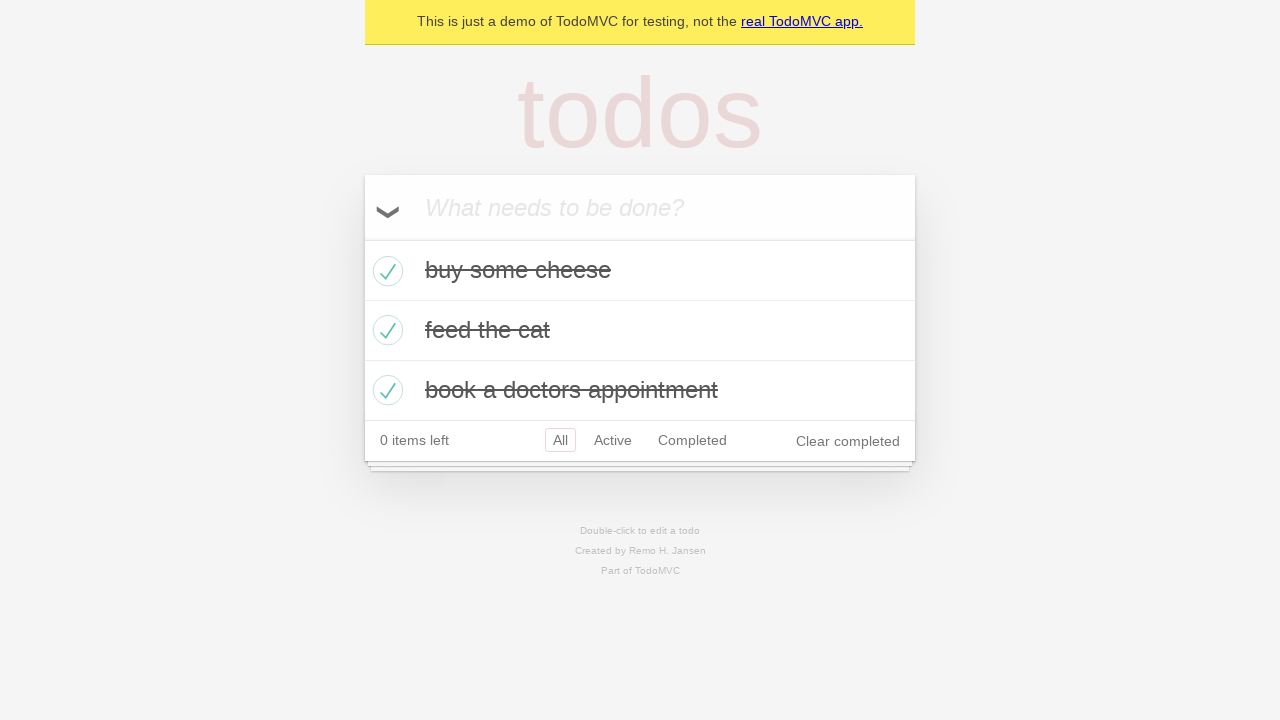

Unchecked 'Mark all as complete' toggle to clear complete state at (362, 238) on internal:label="Mark all as complete"i
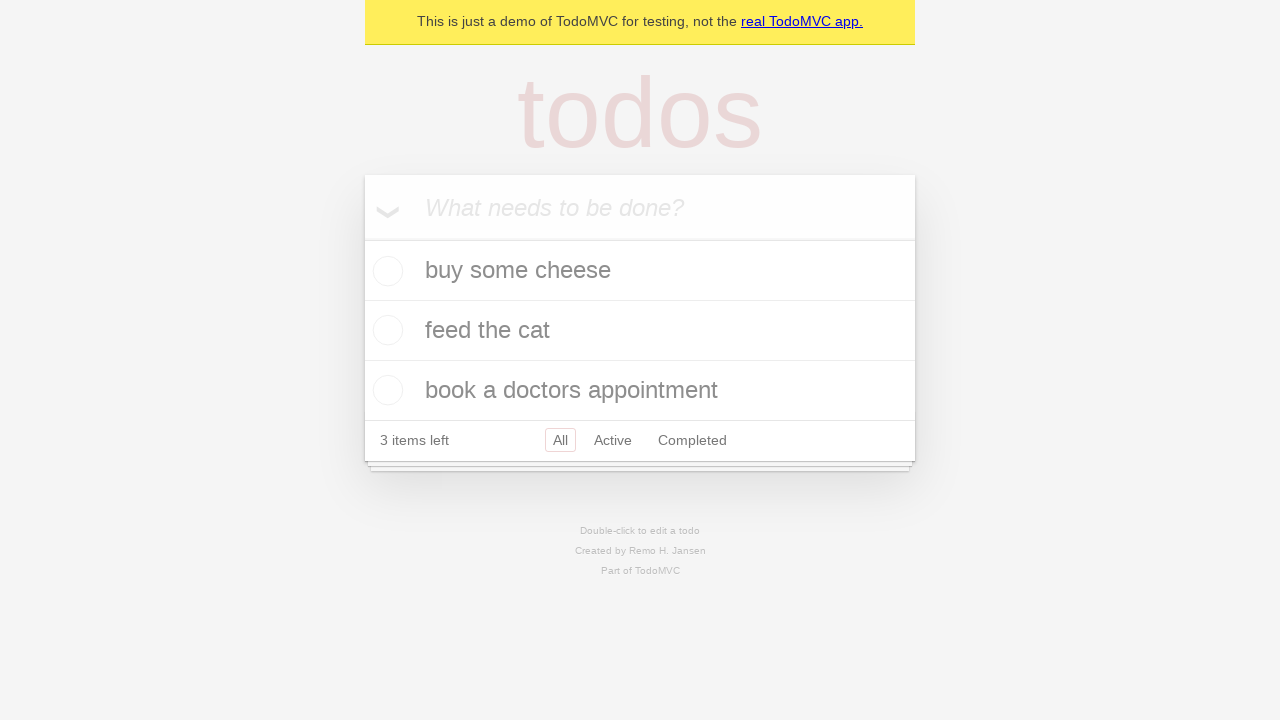

Waited for todo items to be visible in uncompleted state
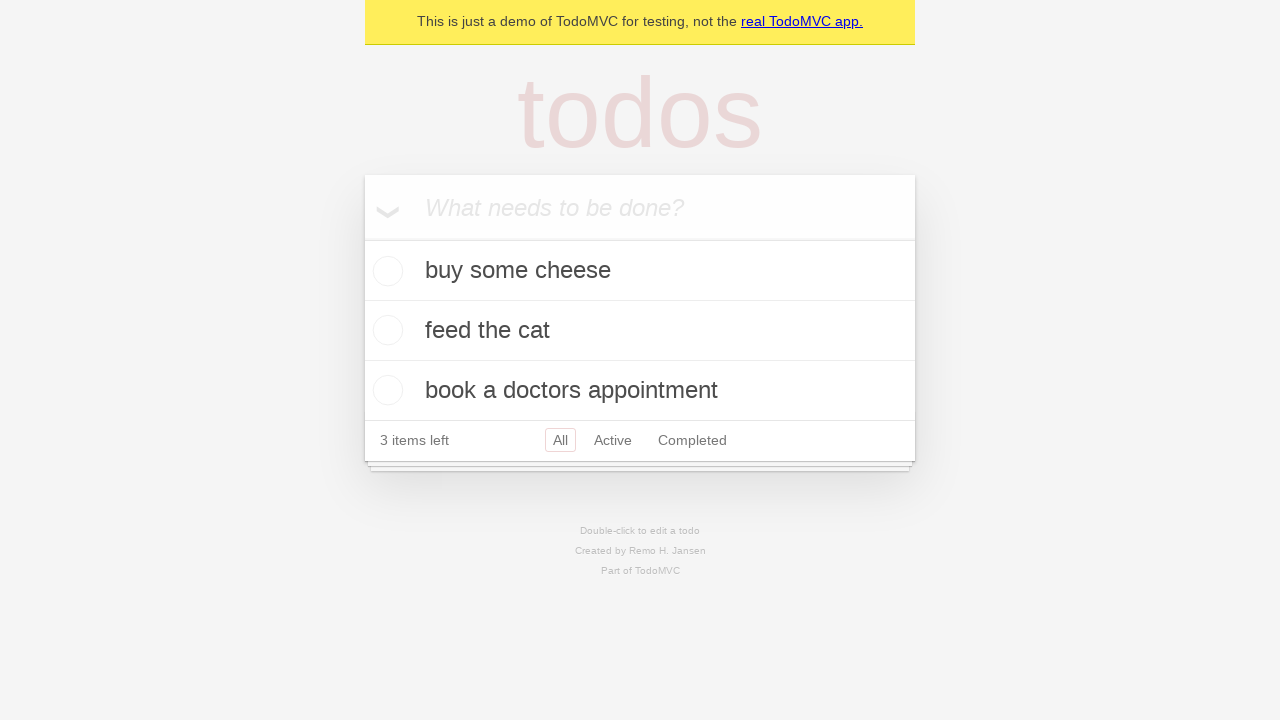

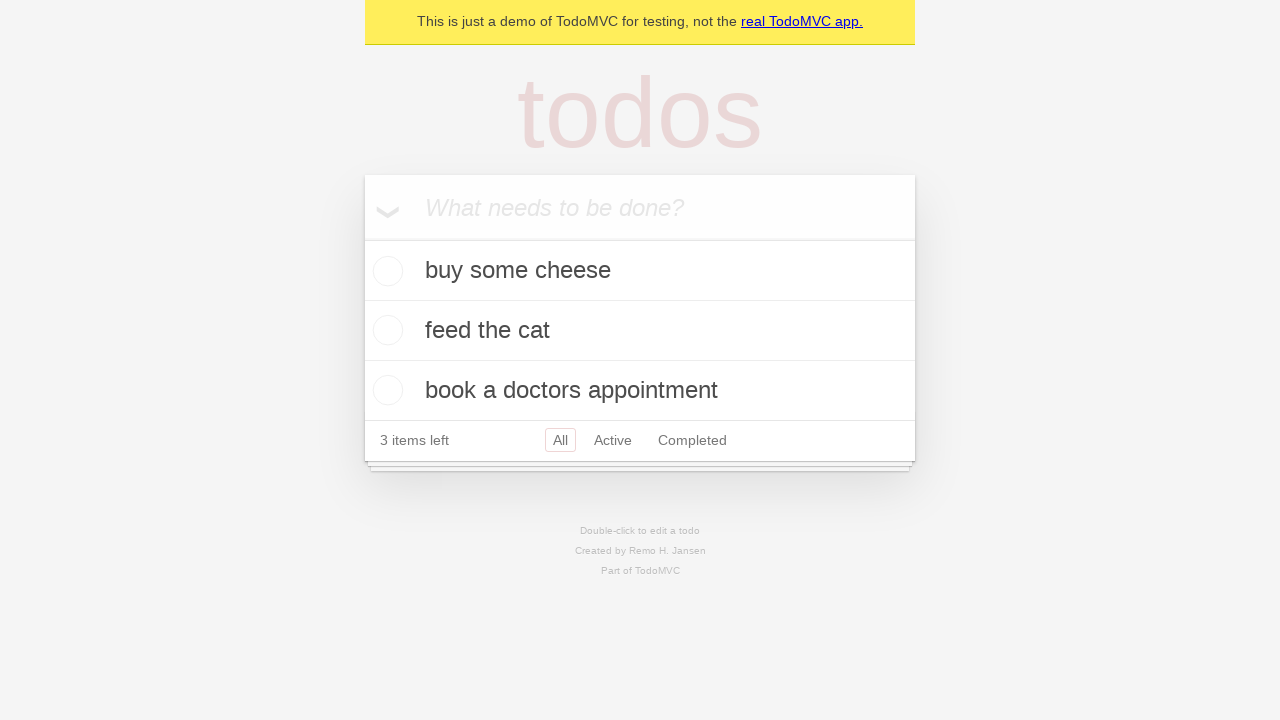